Tests scrolling functionality on the IKEA homepage by scrolling down 250 pixels

Starting URL: https://www.ikea.com/us/en/

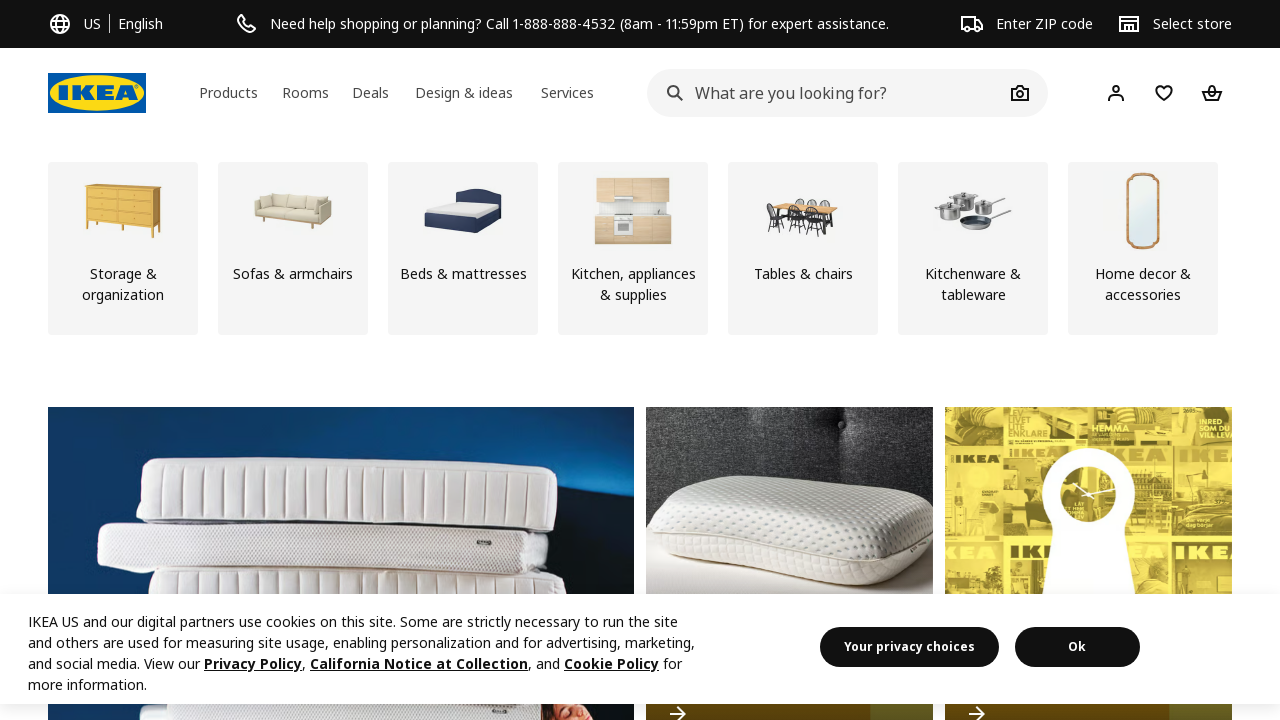

Scrolled down 250 pixels on IKEA homepage
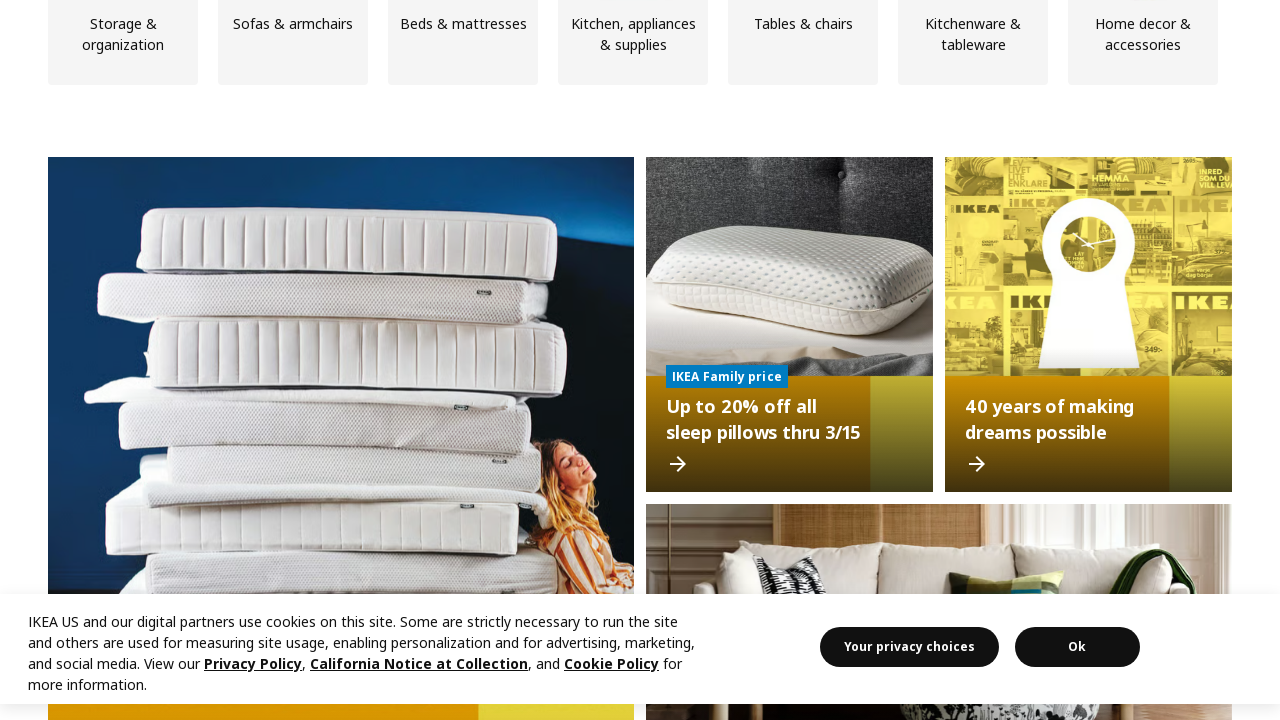

Waited 5 seconds for animations and content loading after scroll
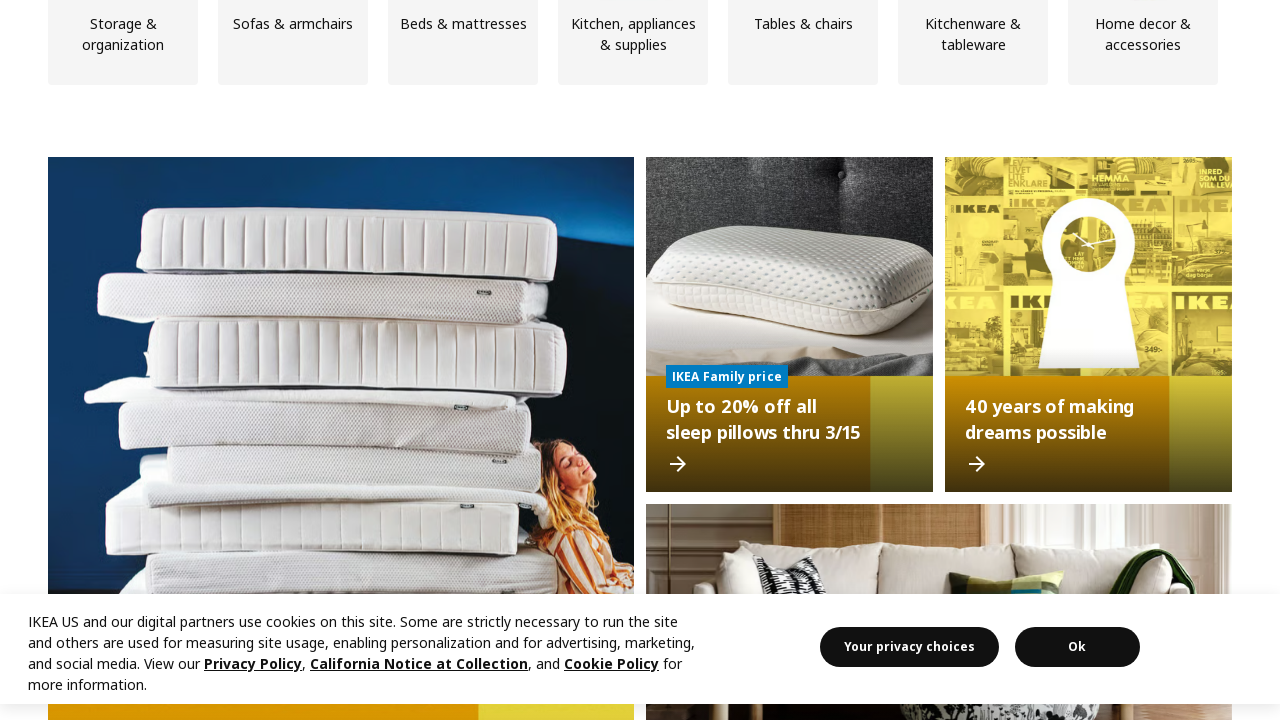

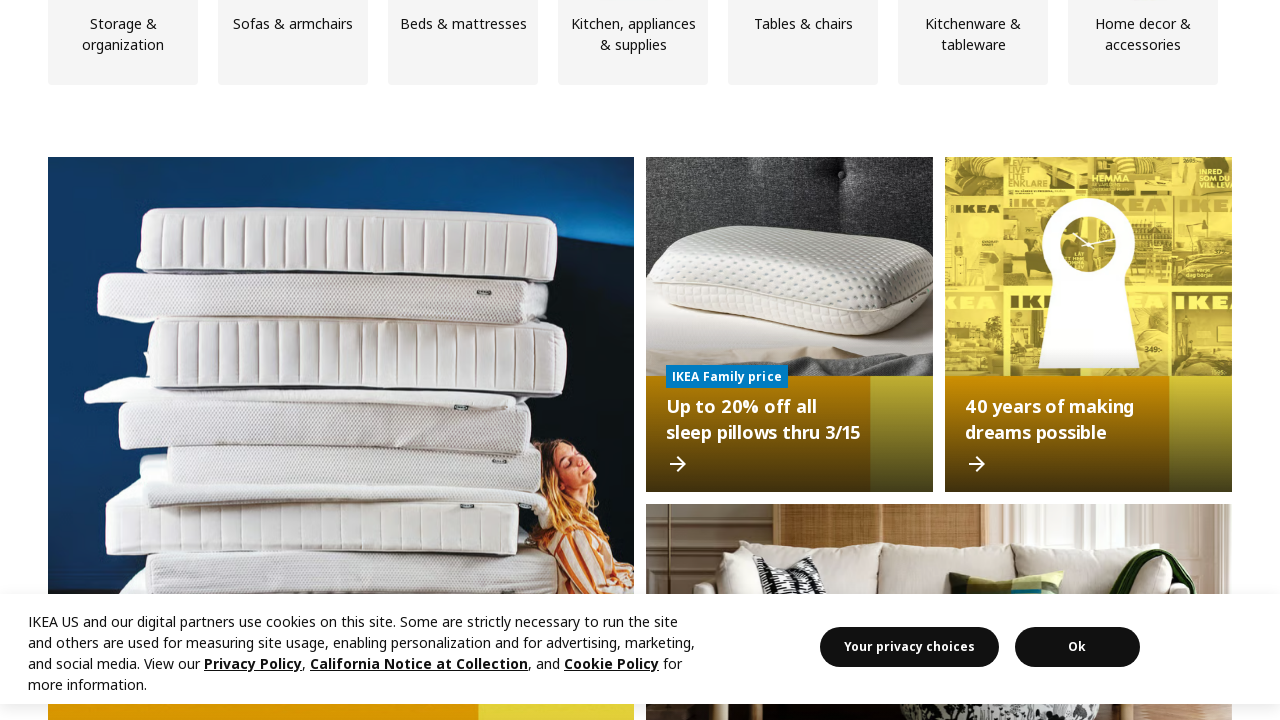